Tests entering data into a form field using name selector

Starting URL: http://seleniumplayground.vectordesign.gr/

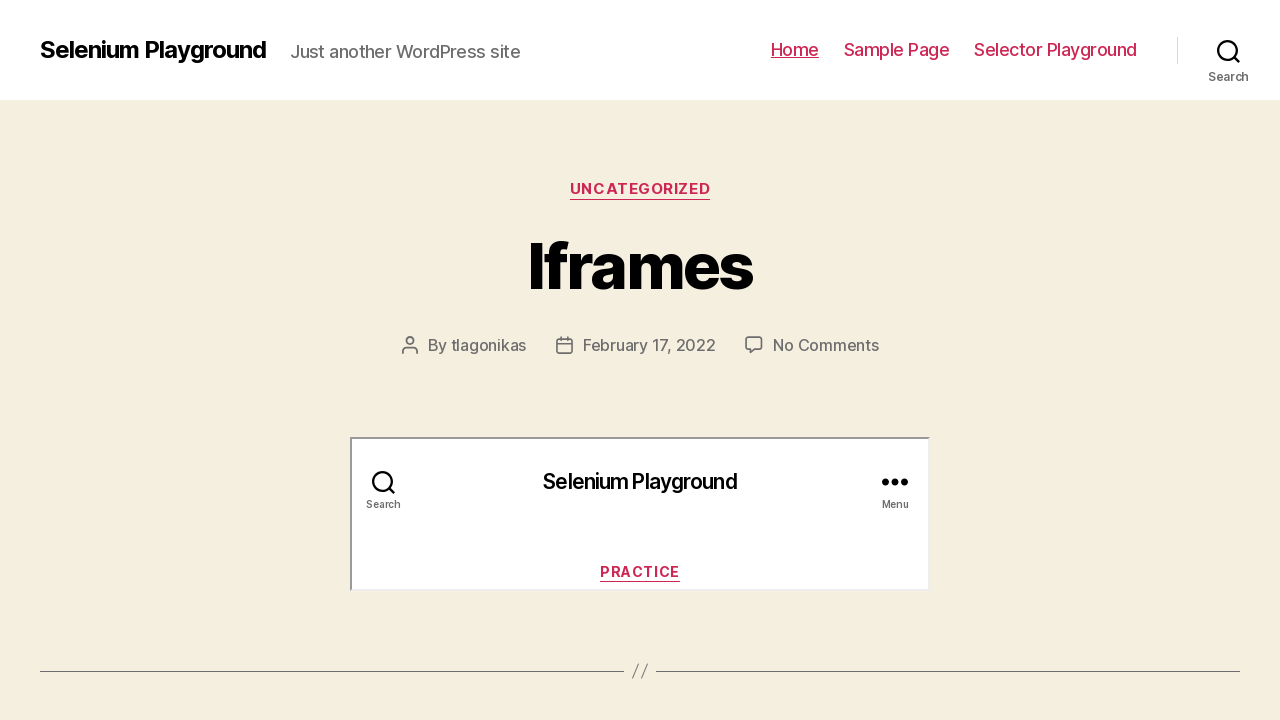

Navigated to Selenium Playground URL
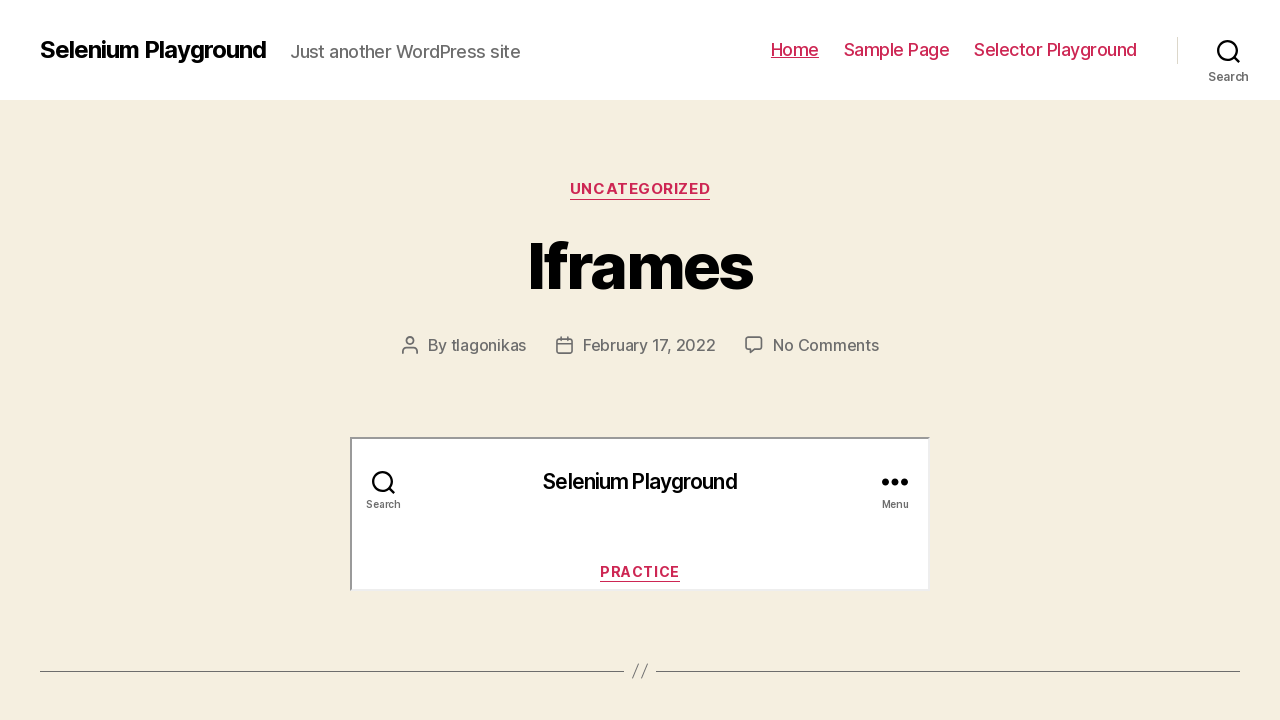

Entered 'Hello Name Selector' into form field using name selector on input[name='name-playground-field']
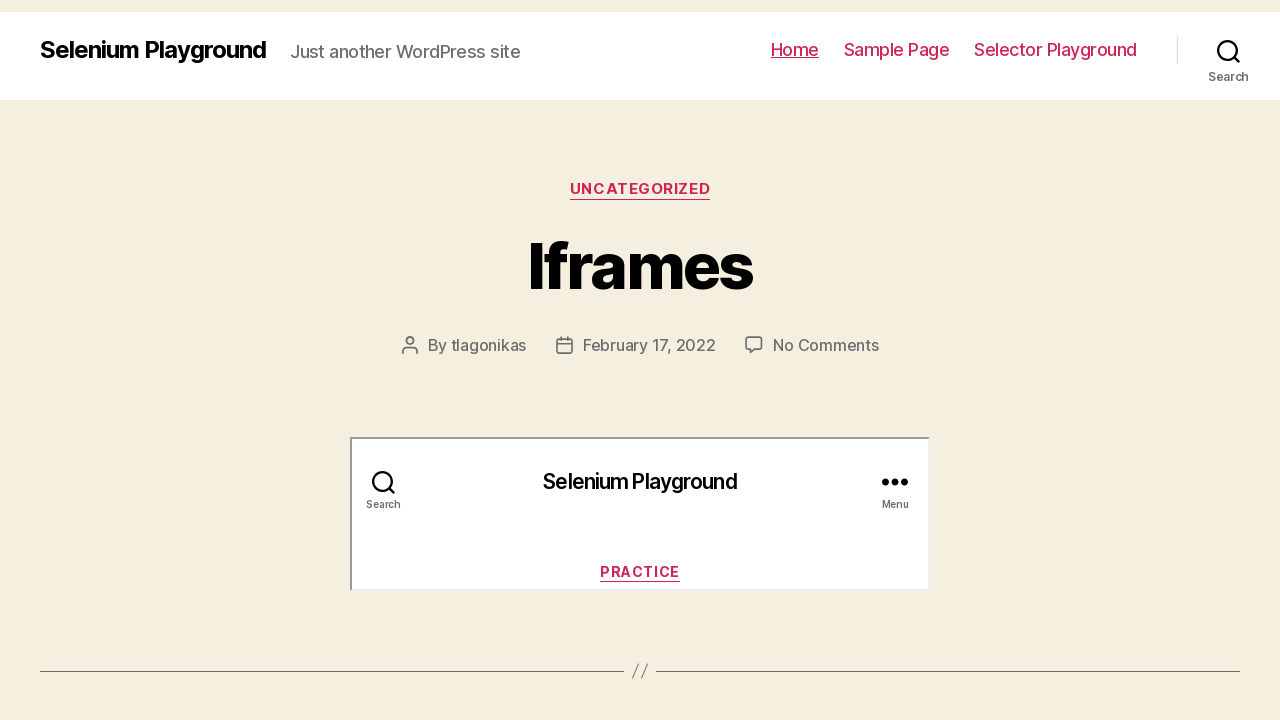

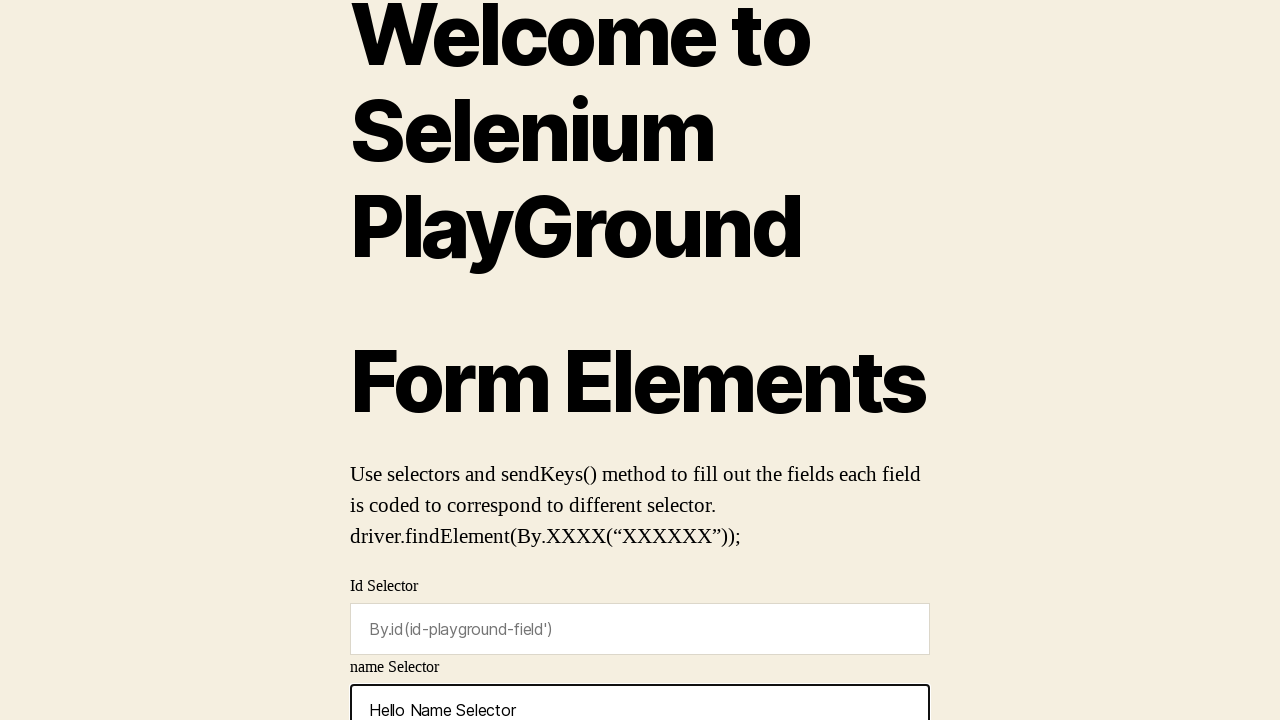